Tests a simple form submission by filling in first name, last name, city, and country fields, then clicking the submit button

Starting URL: http://suninjuly.github.io/simple_form_find_task.html

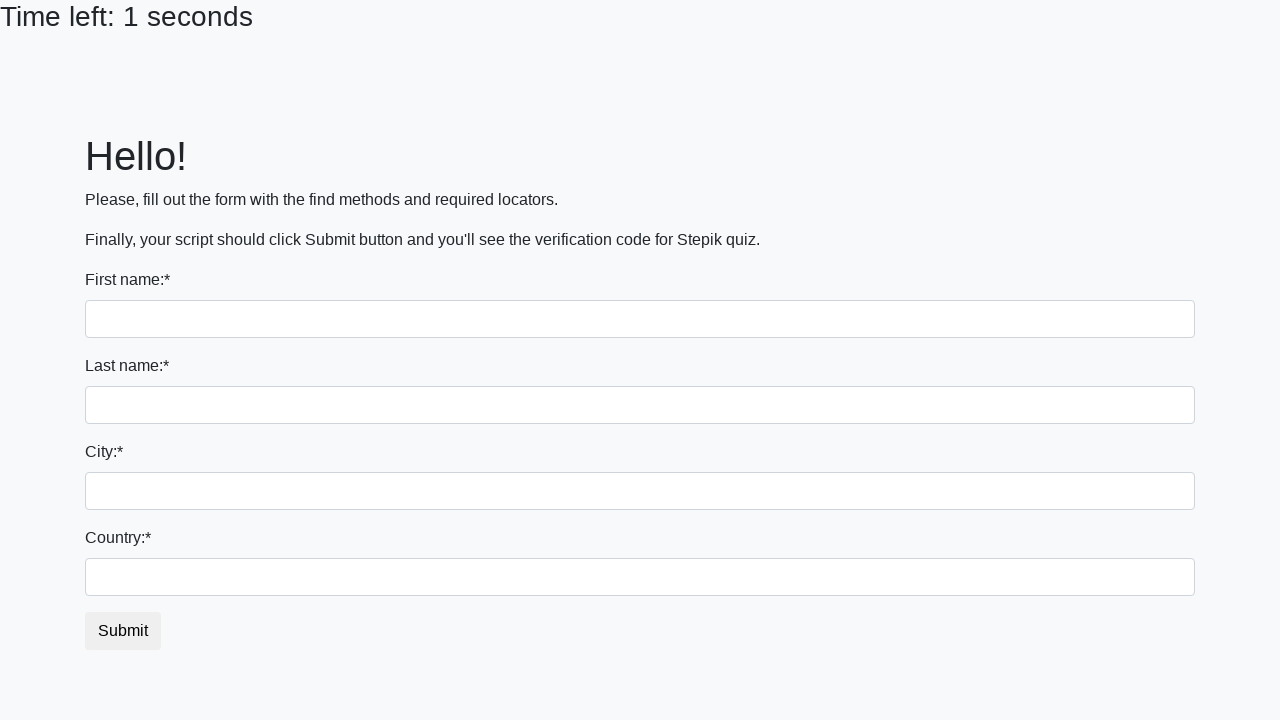

Filled first name field with 'Vardas' on input[name='first_name']
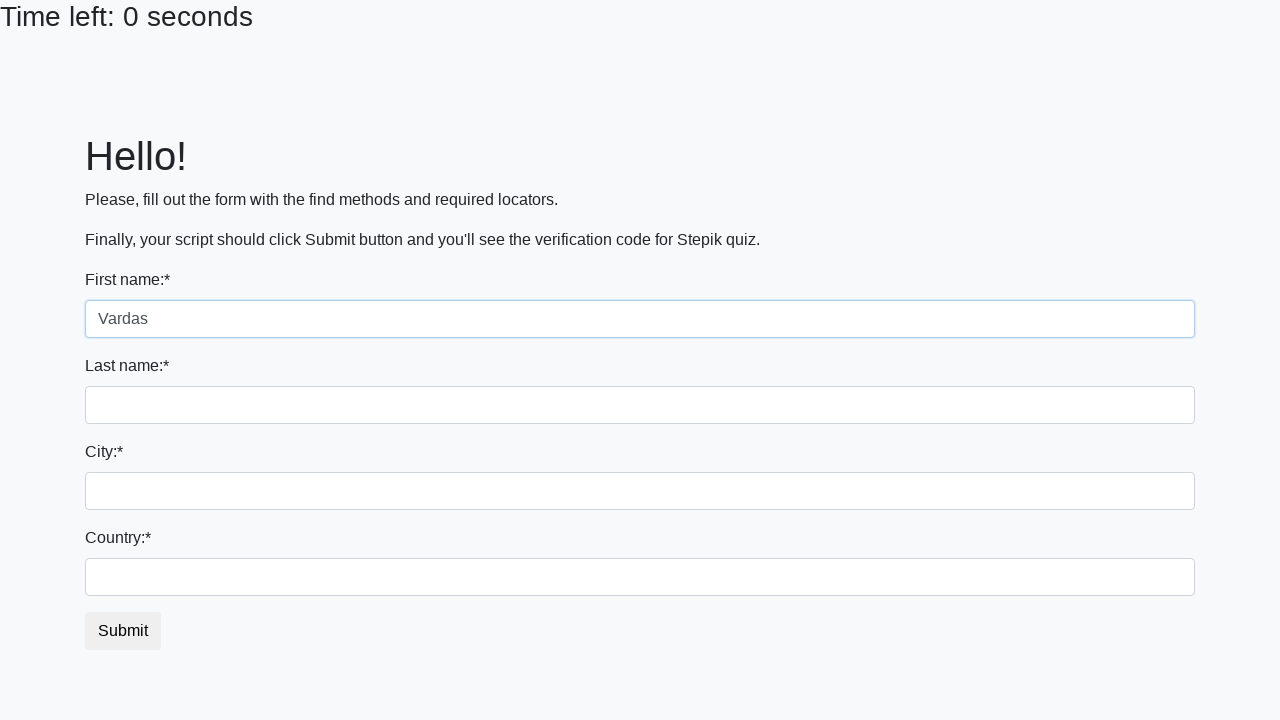

Filled last name field with 'Pavarde' on input[name='last_name']
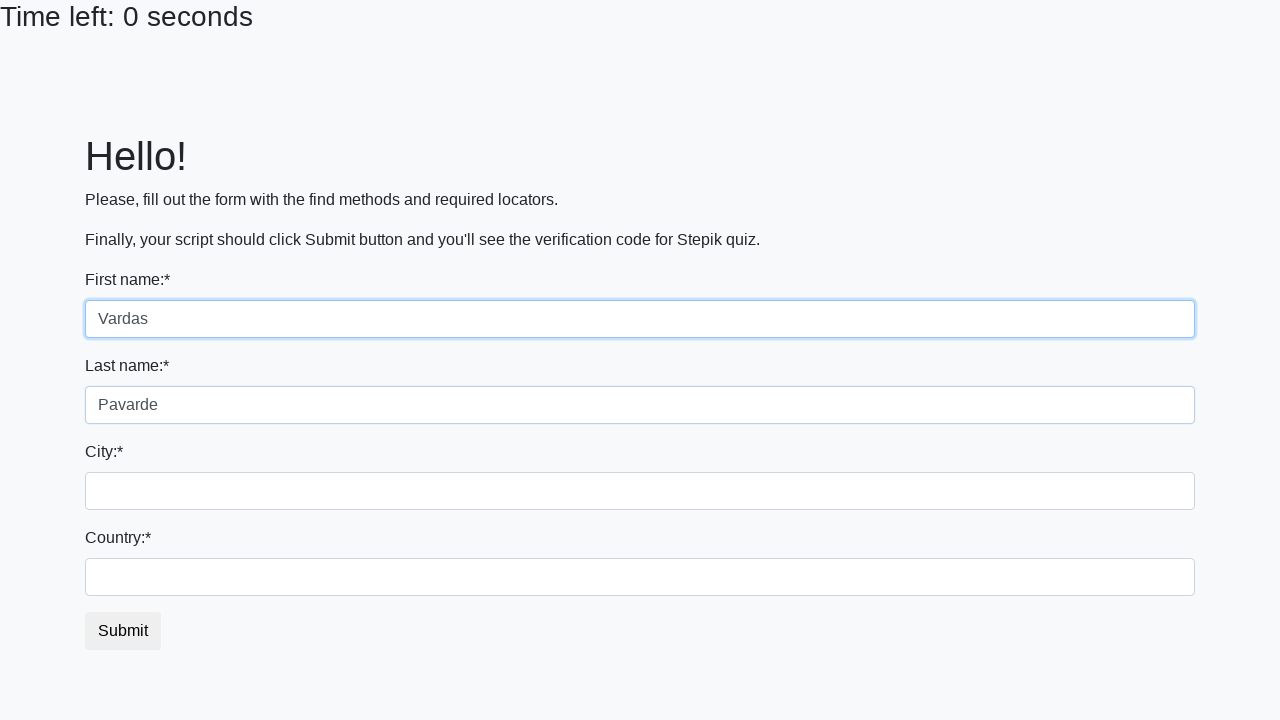

Filled city field with 'Vilnius' on .city
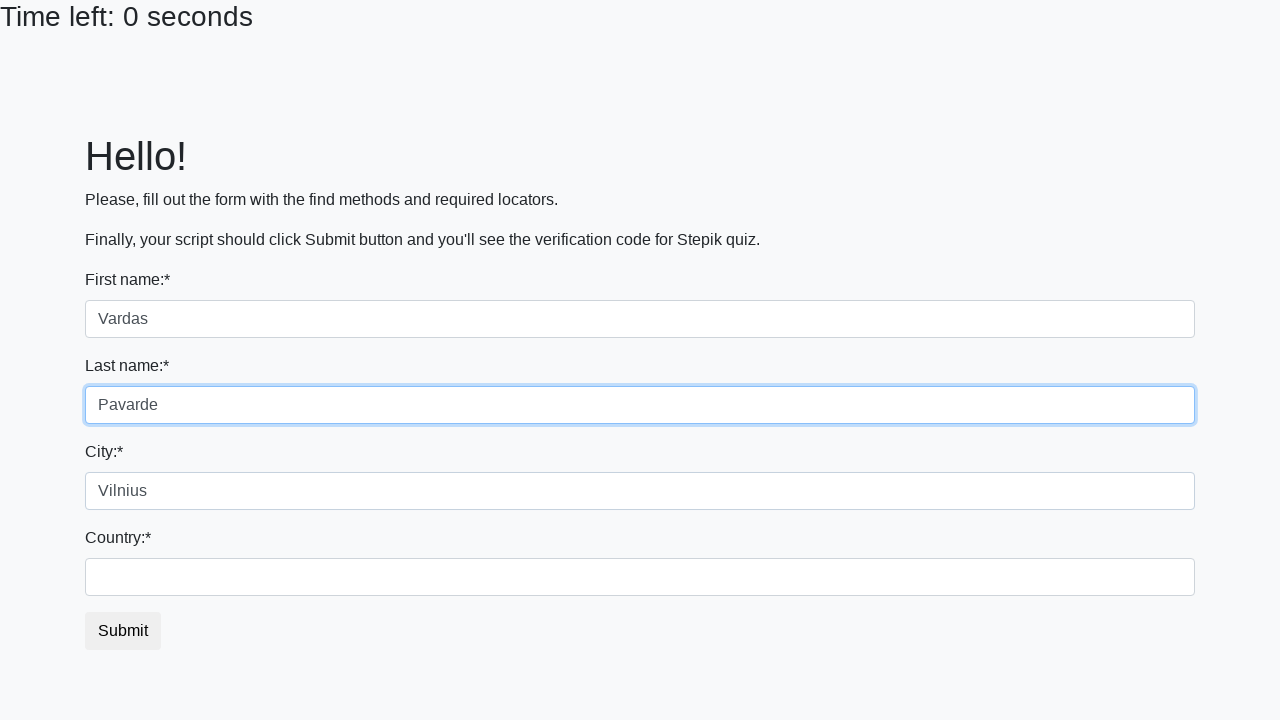

Filled country field with 'Lithuania' on #country
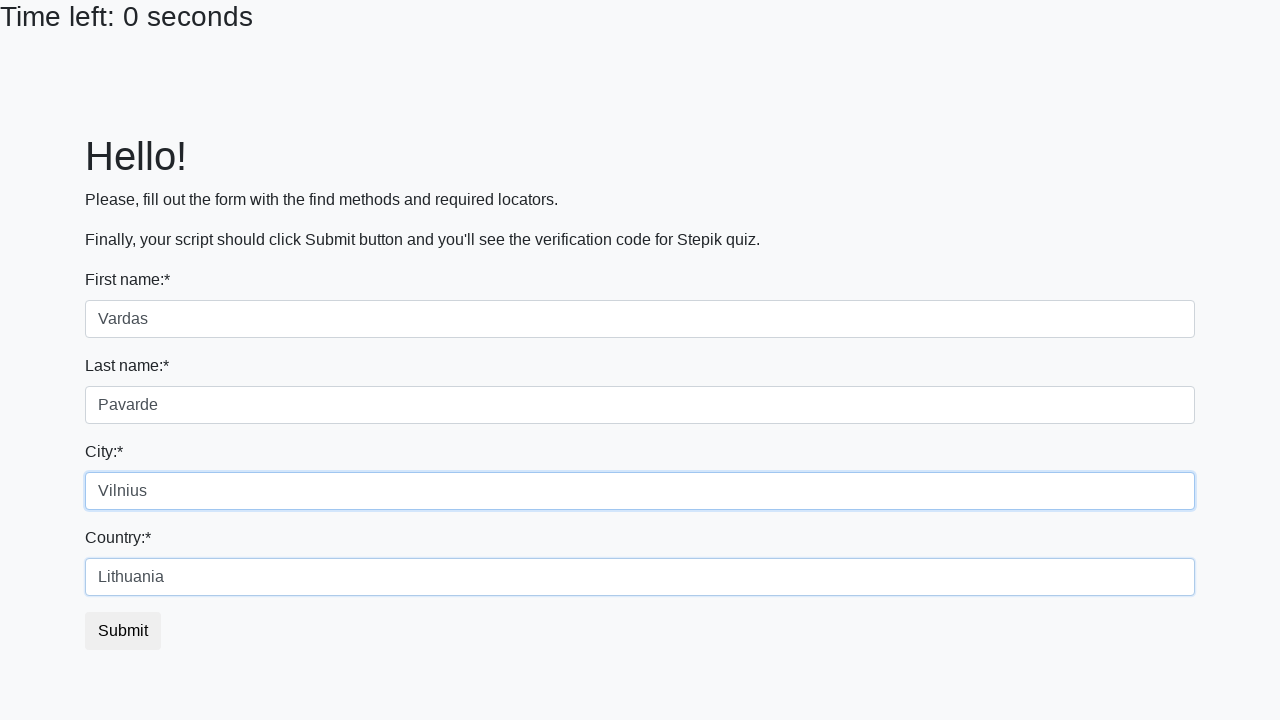

Clicked submit button to submit form at (123, 631) on #submit_button
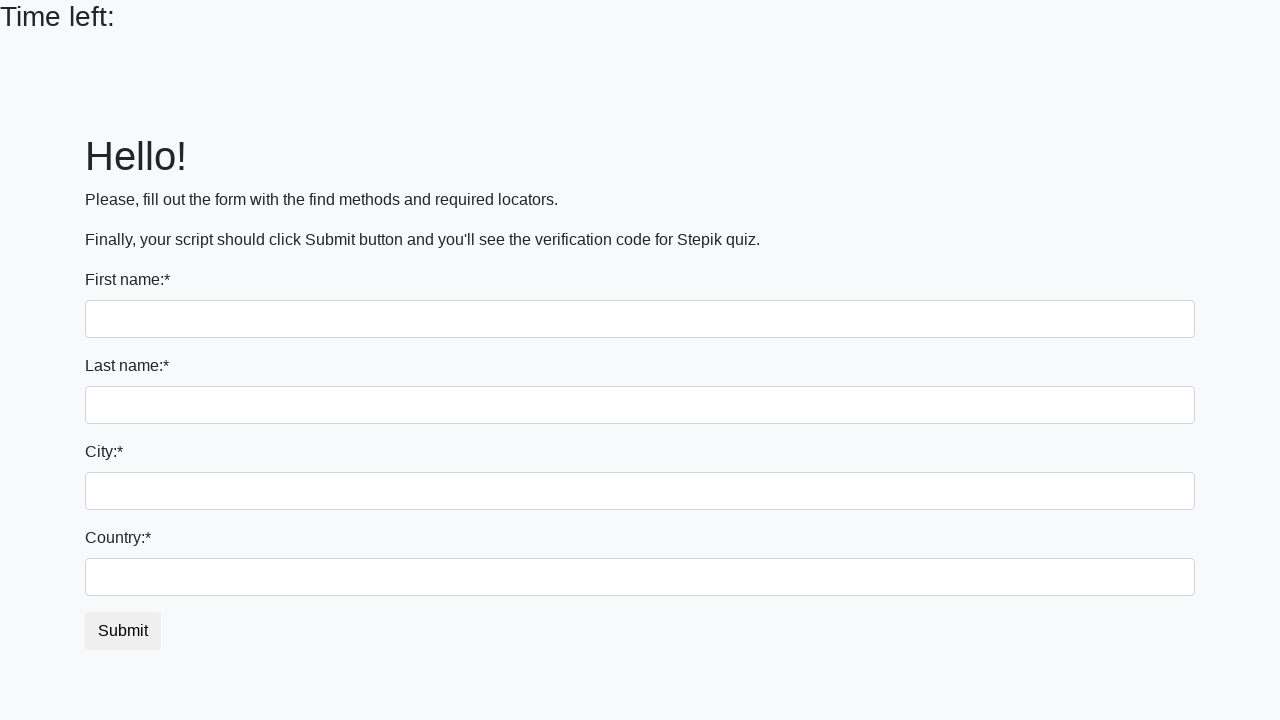

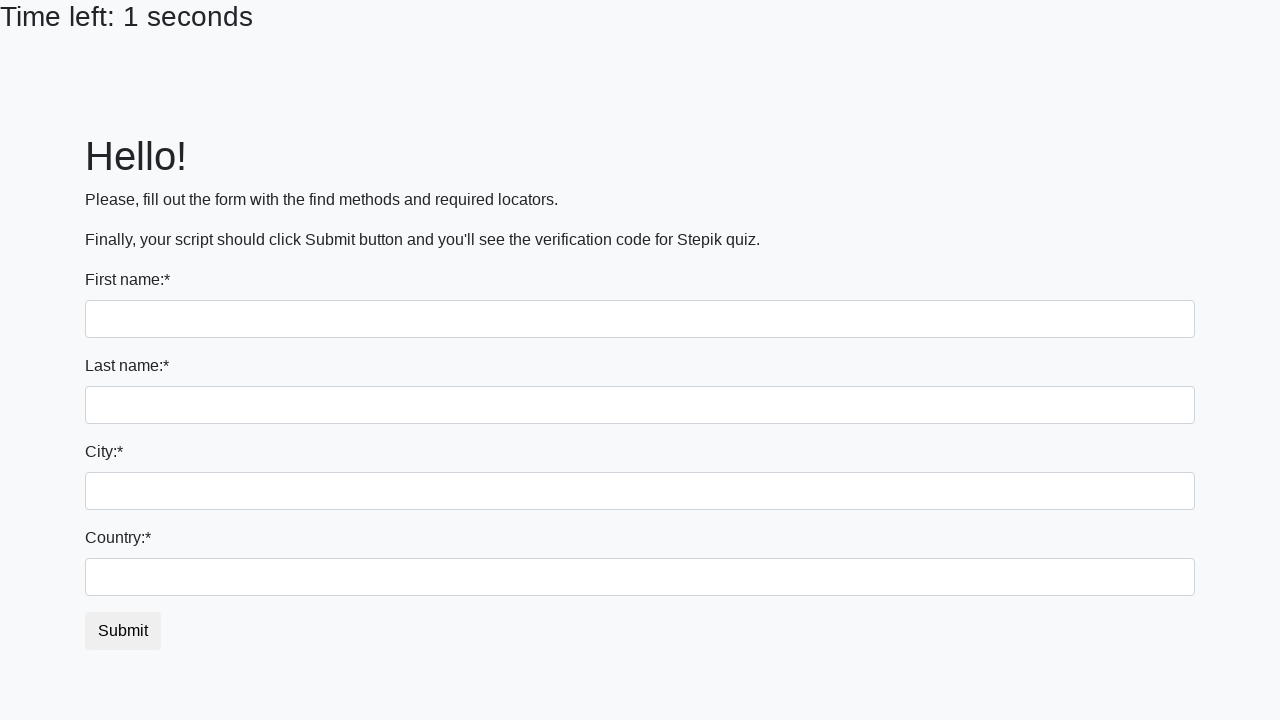